Tests password field by filling it and verifying the value is entered correctly

Starting URL: https://www.selenium.dev/selenium/web/web-form.html

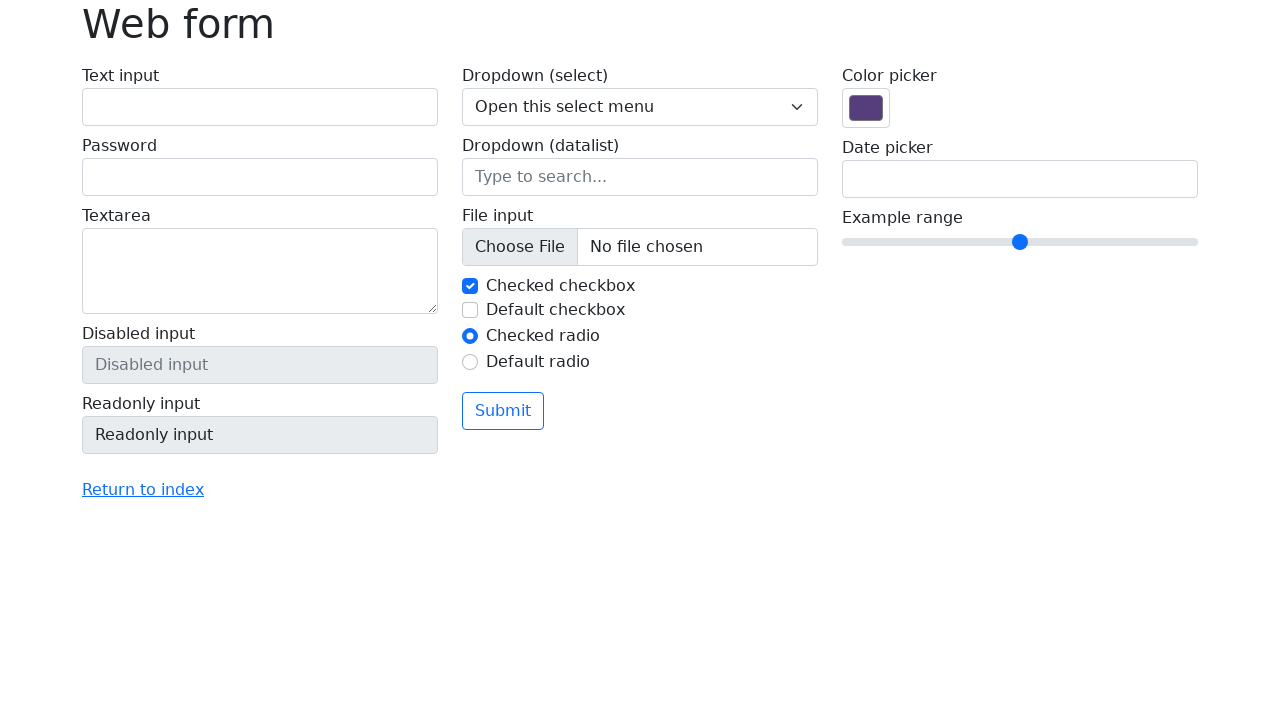

Clicked on password field at (260, 177) on input[name='my-password']
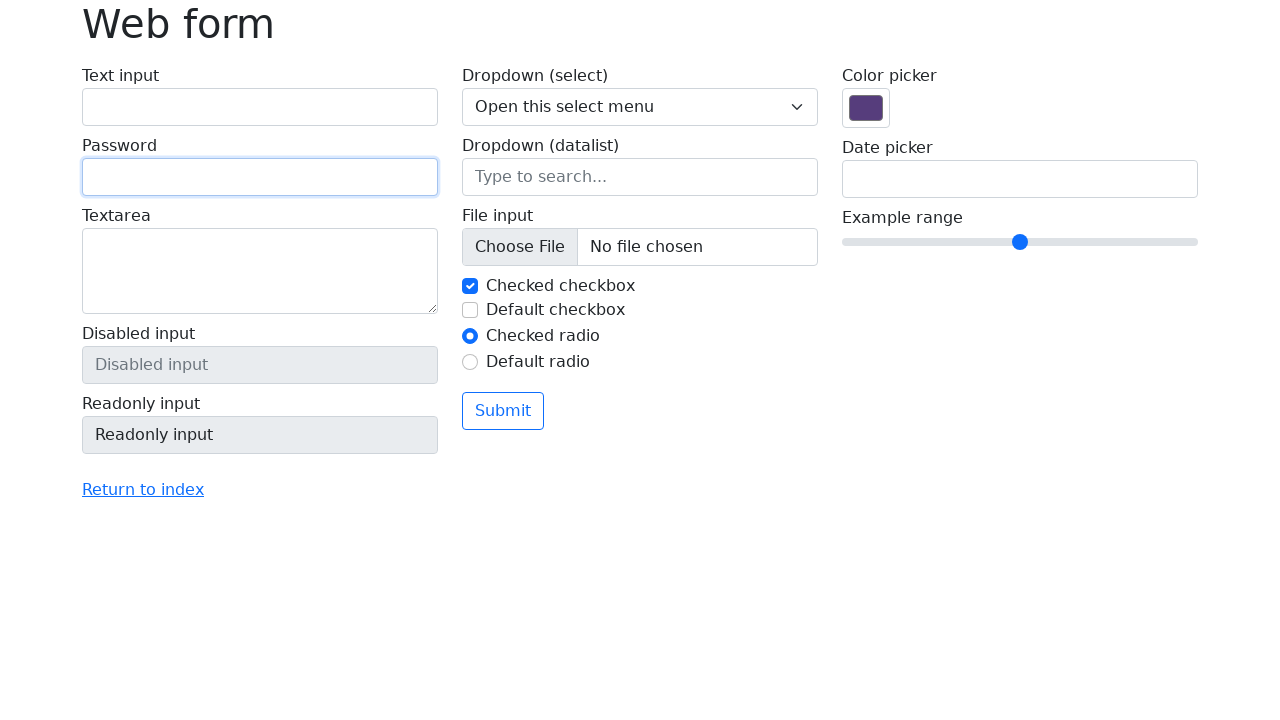

Filled password field with 'Selenium2022' on input[name='my-password']
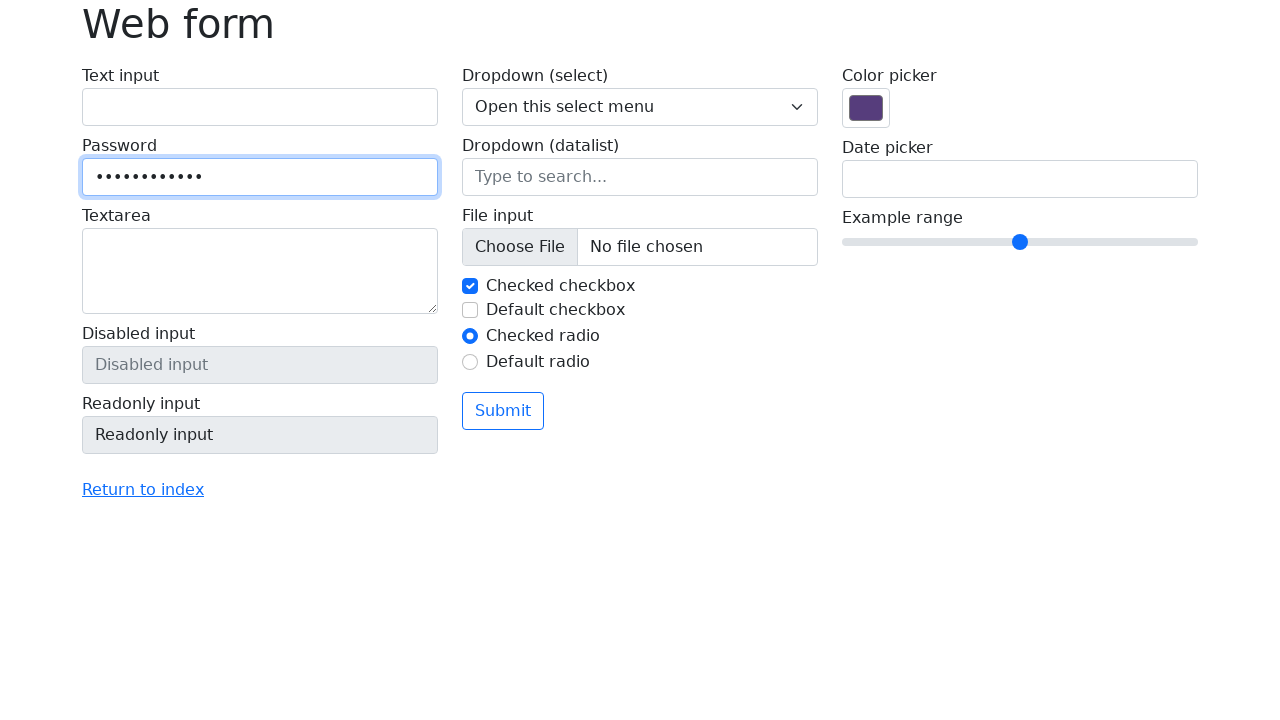

Verified password field contains correct value 'Selenium2022'
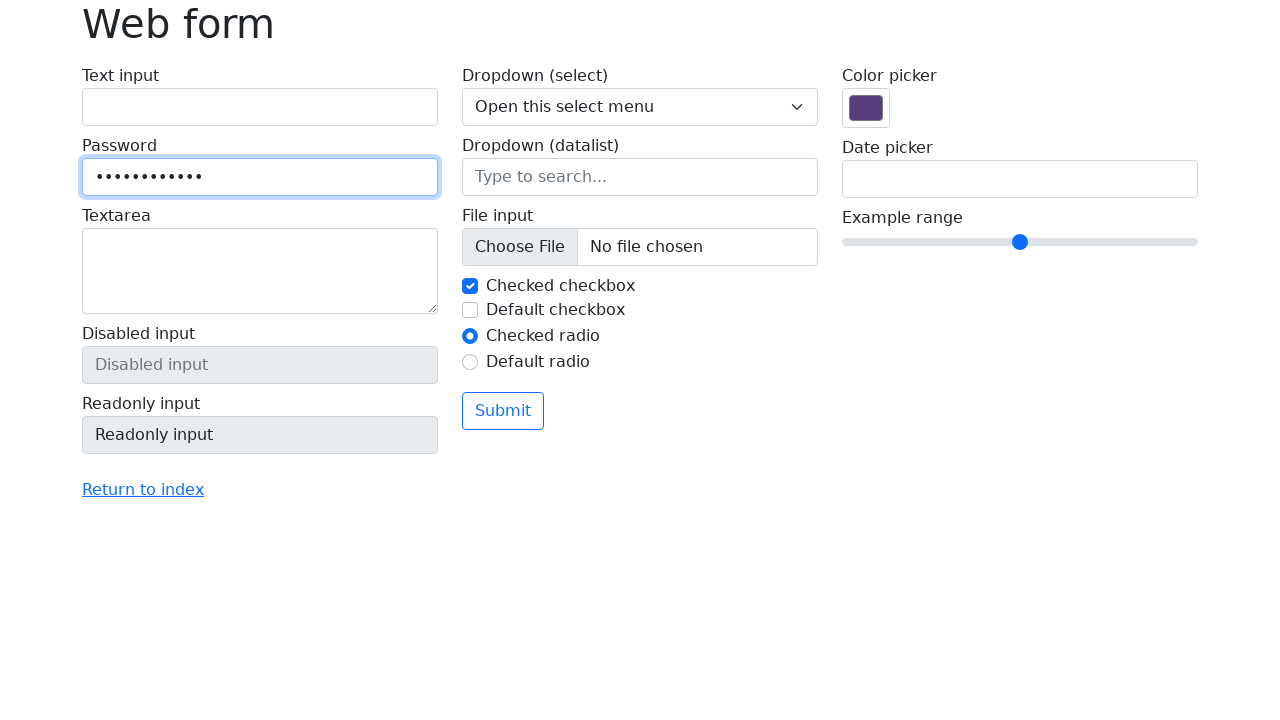

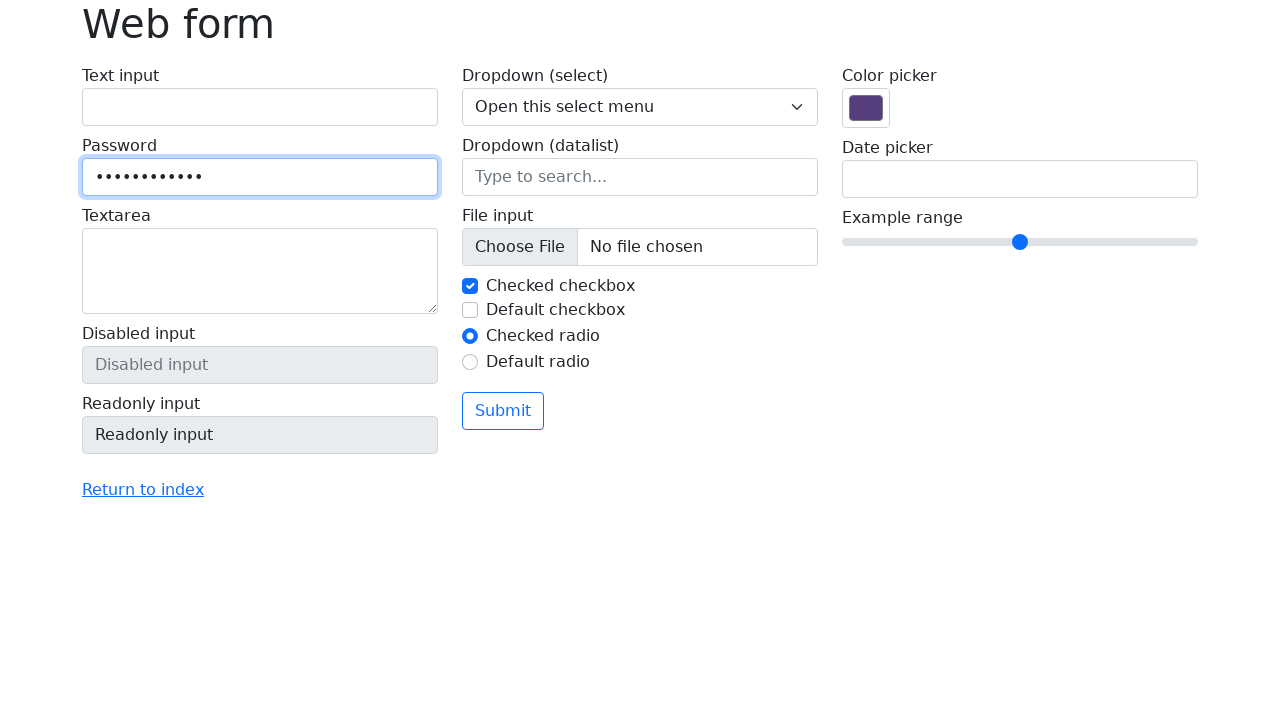